Tests infinite scroll functionality by scrolling to the bottom of the page multiple times to trigger dynamic content loading

Starting URL: https://the-internet.herokuapp.com/infinite_scroll

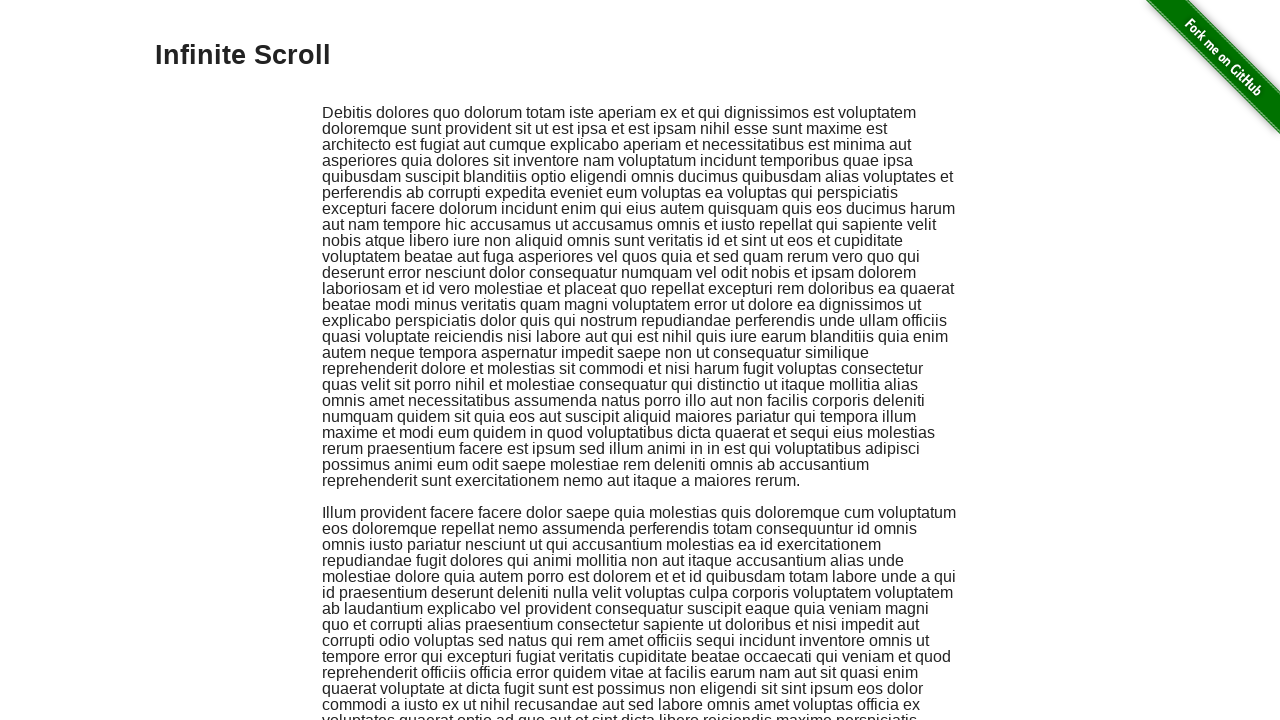

Scrolled to bottom of page (iteration 1/5)
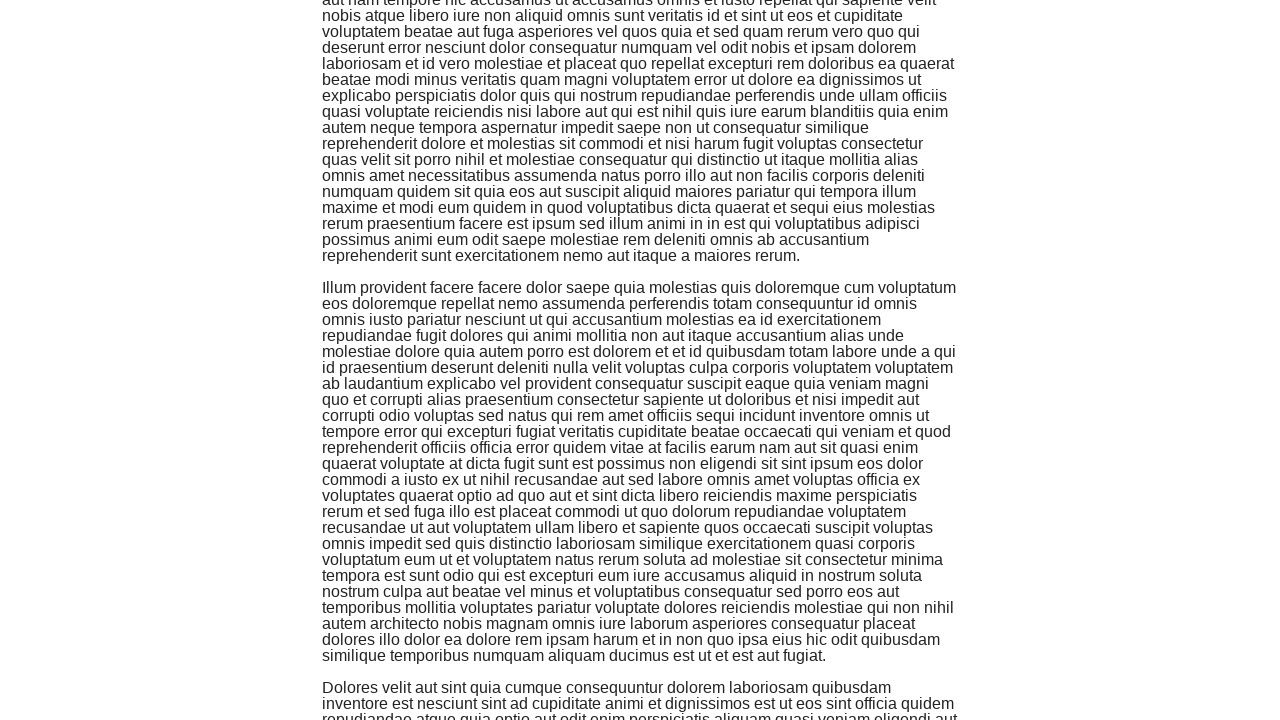

Waited 1 second for dynamic content to load (iteration 1/5)
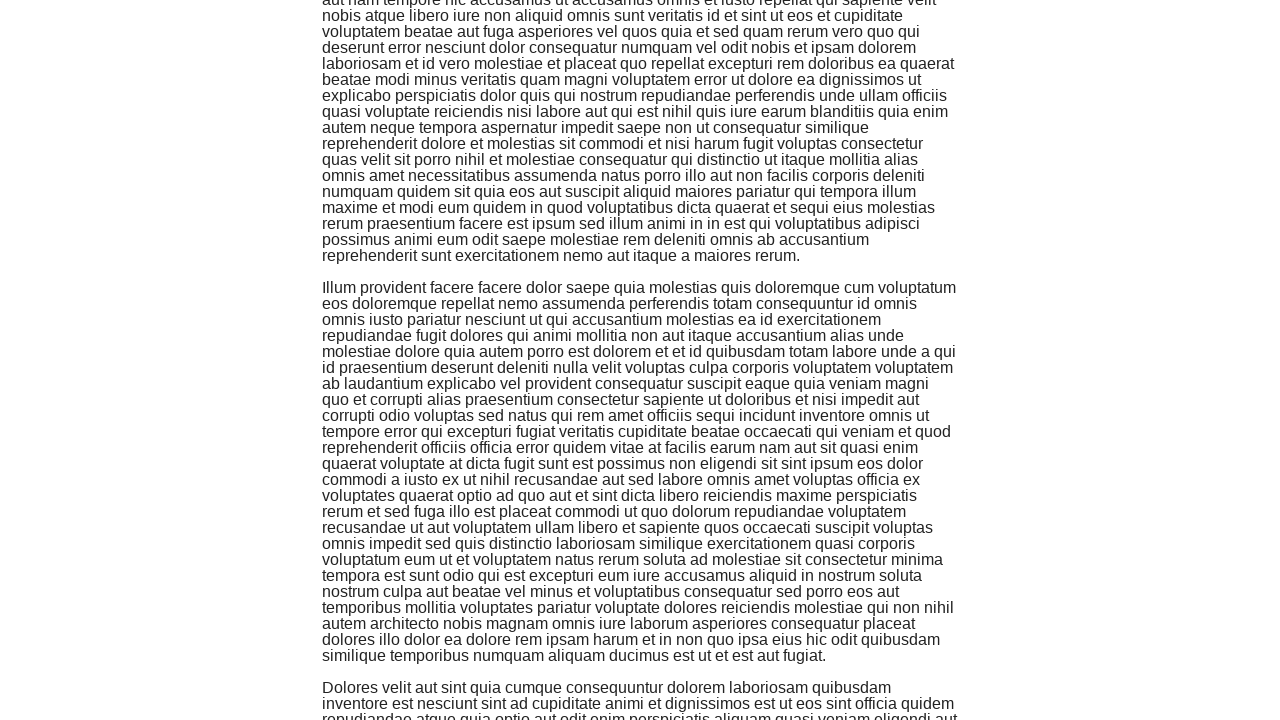

Scrolled to bottom of page (iteration 2/5)
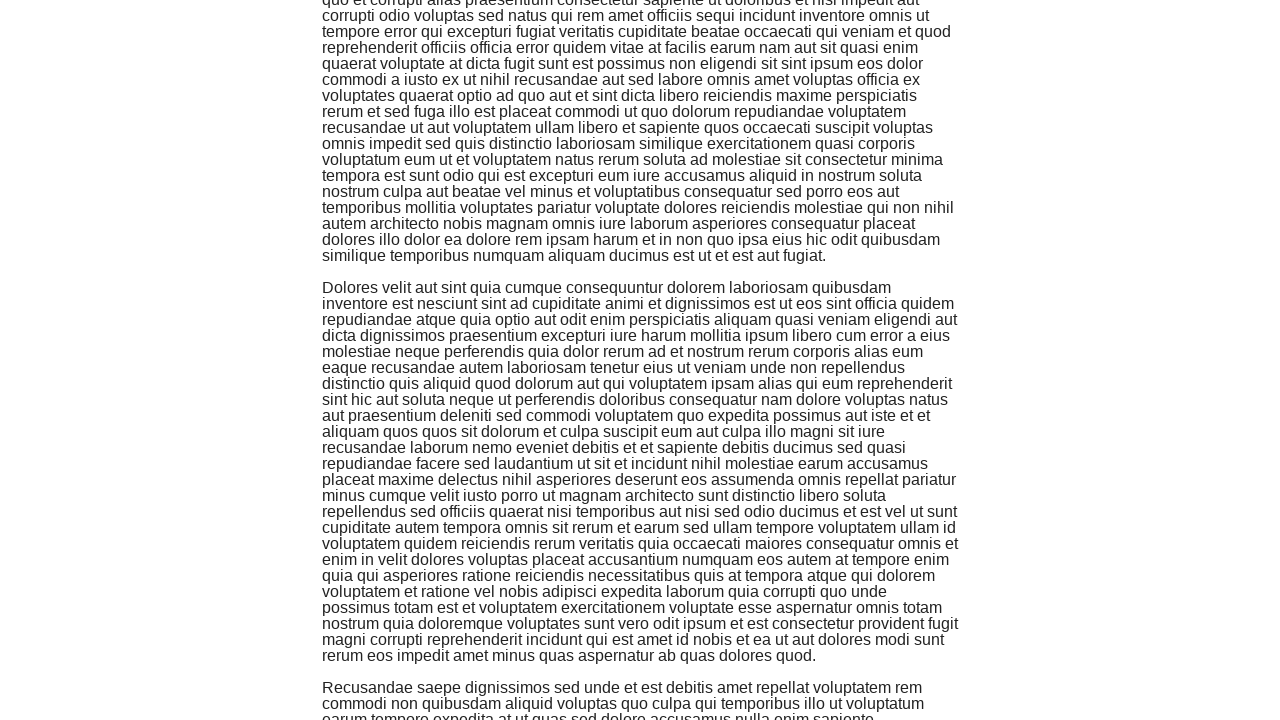

Waited 1 second for dynamic content to load (iteration 2/5)
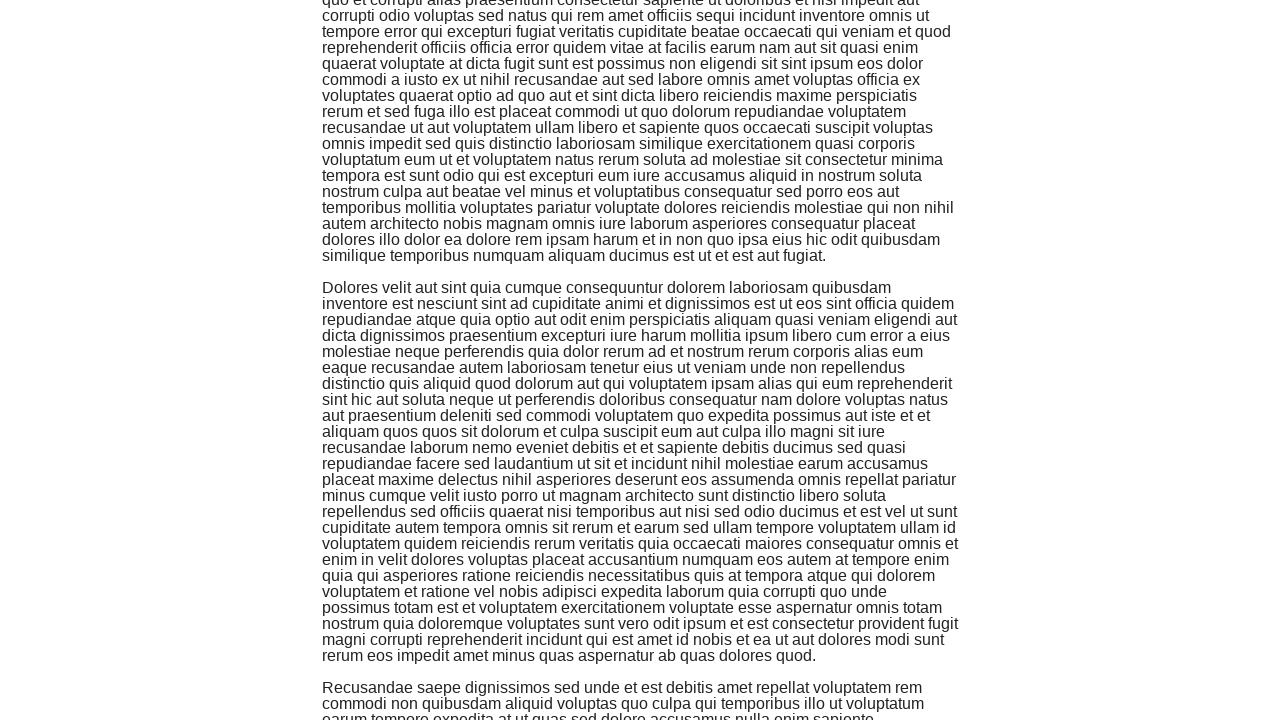

Scrolled to bottom of page (iteration 3/5)
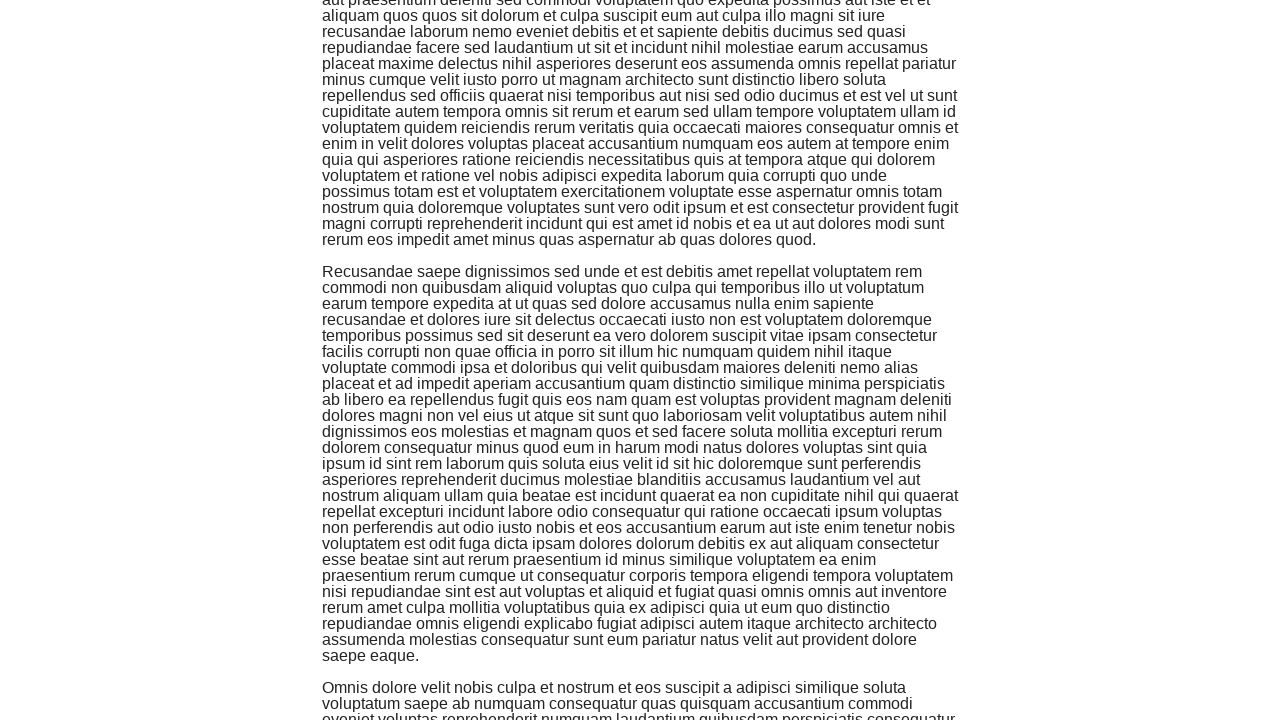

Waited 1 second for dynamic content to load (iteration 3/5)
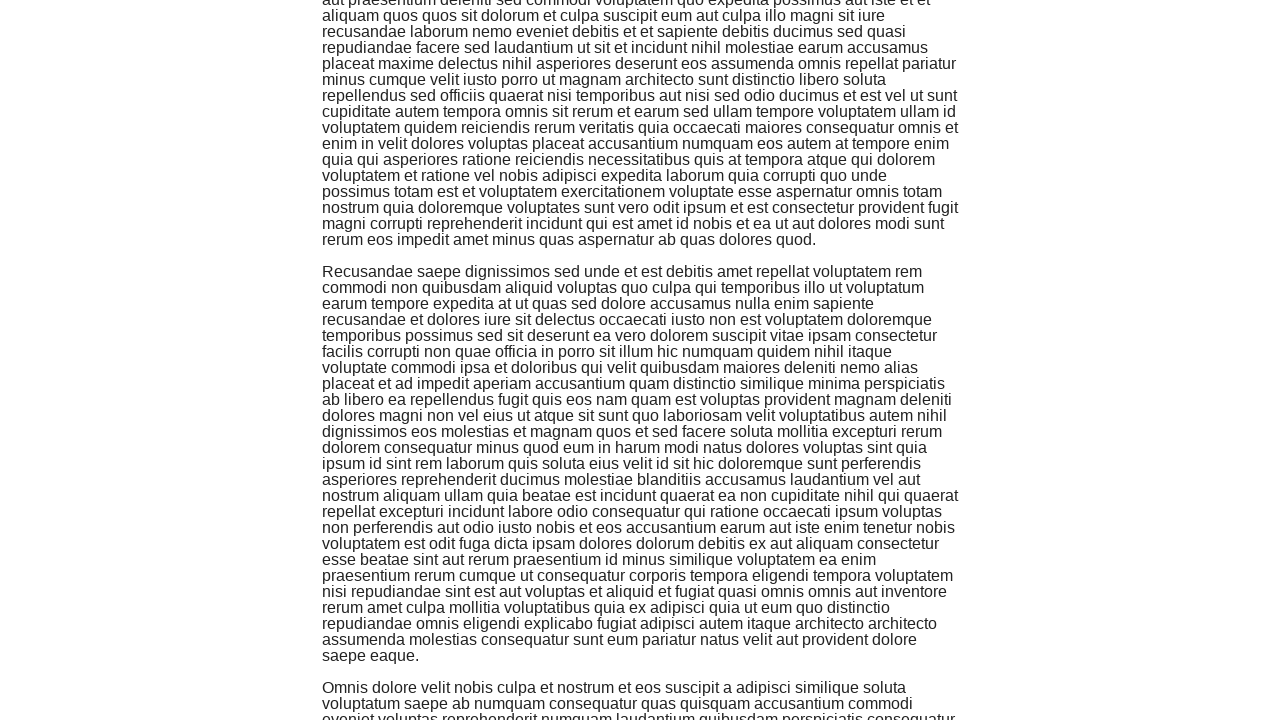

Scrolled to bottom of page (iteration 4/5)
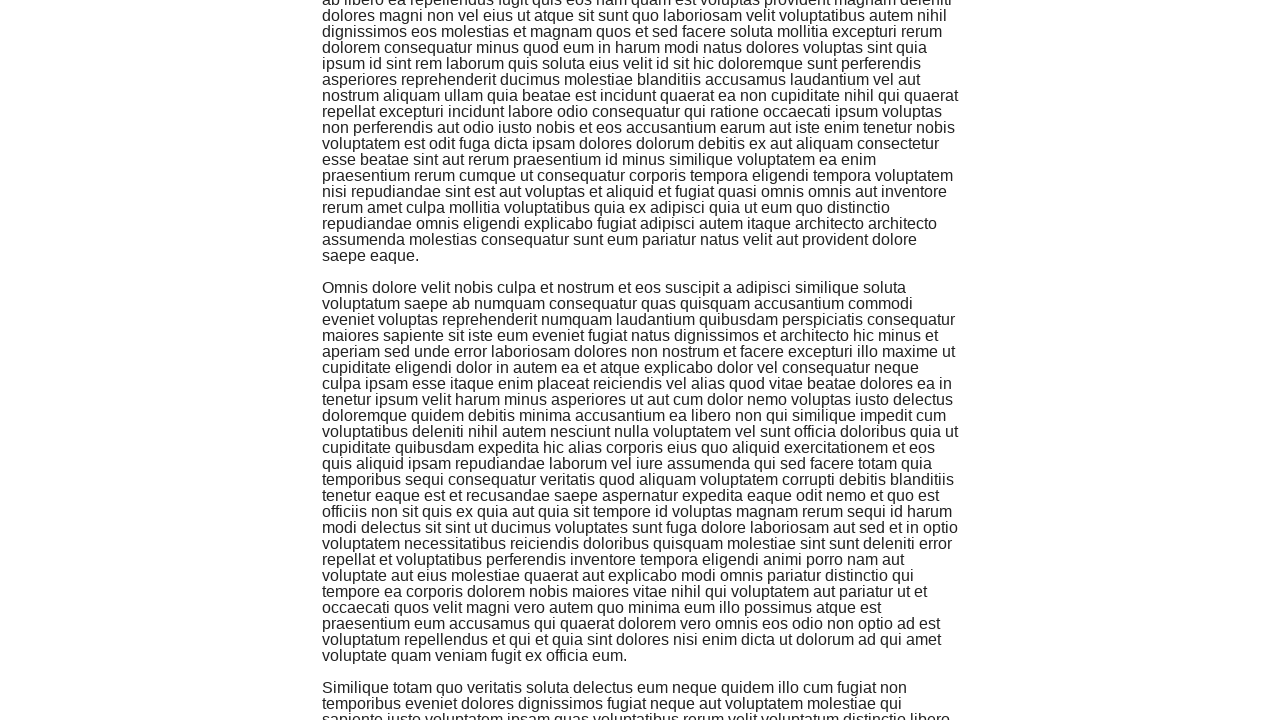

Waited 1 second for dynamic content to load (iteration 4/5)
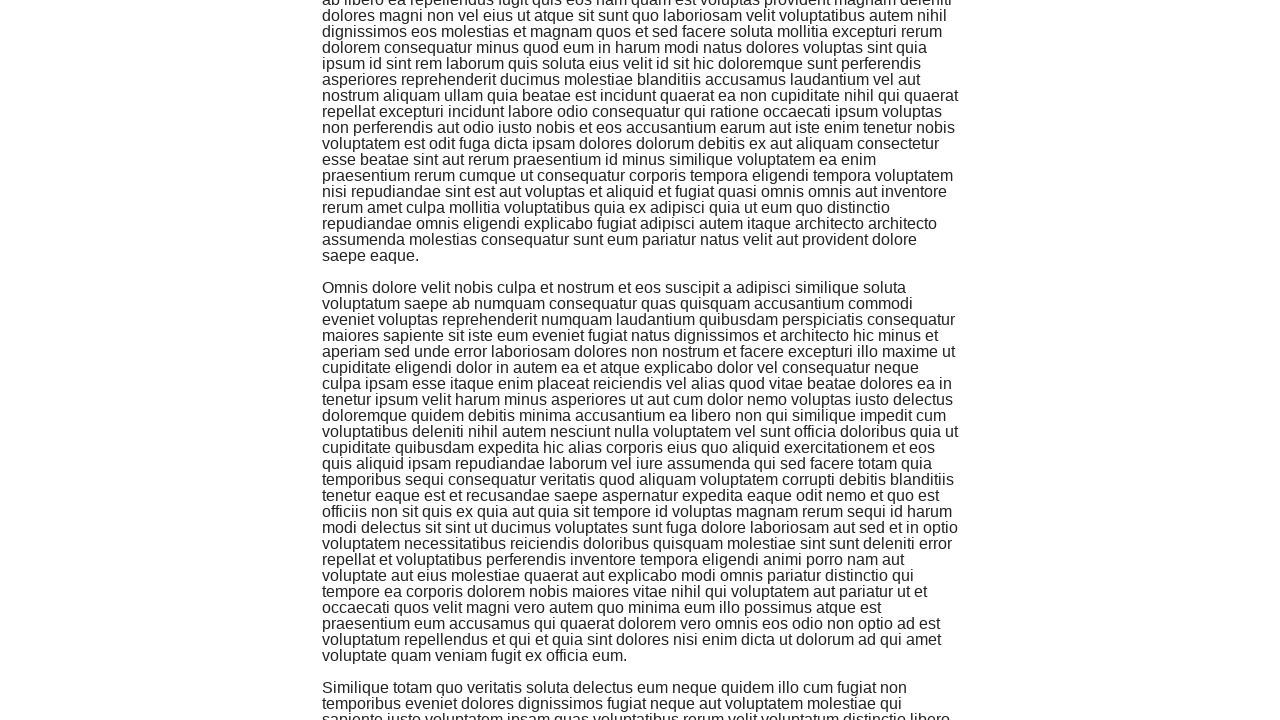

Scrolled to bottom of page (iteration 5/5)
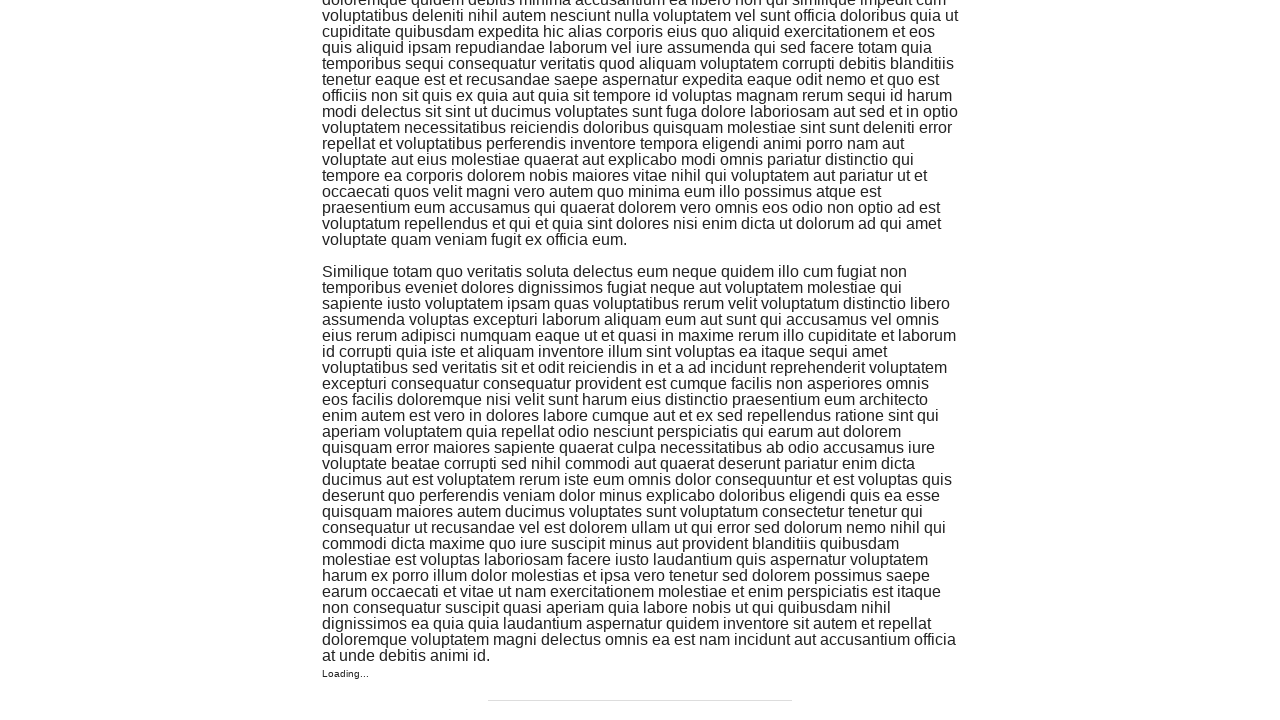

Waited 1 second for dynamic content to load (iteration 5/5)
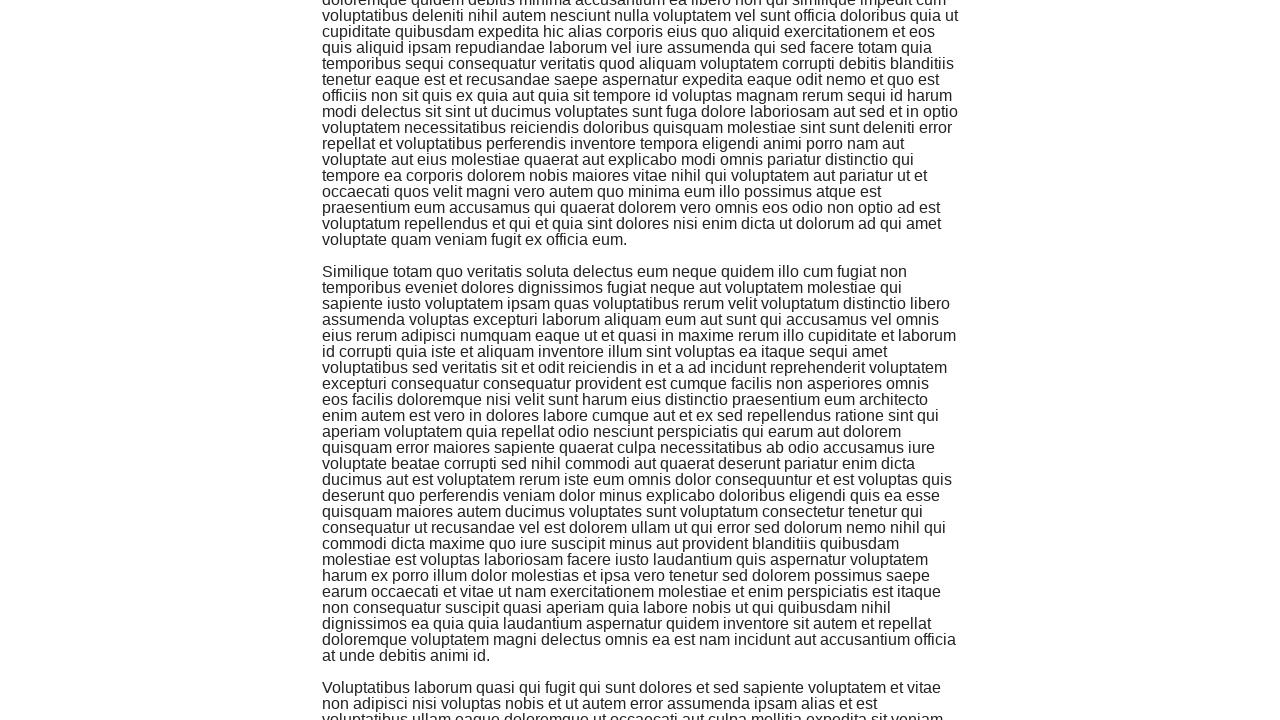

Verified that dynamically loaded content is present
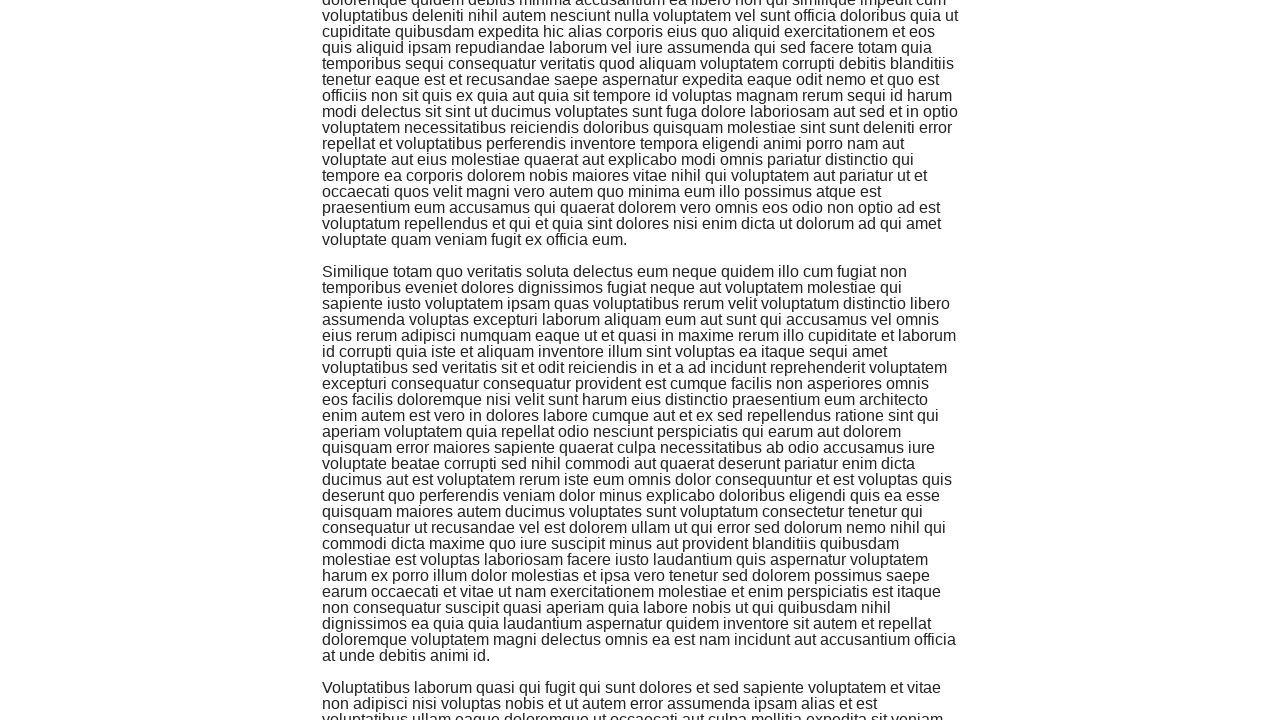

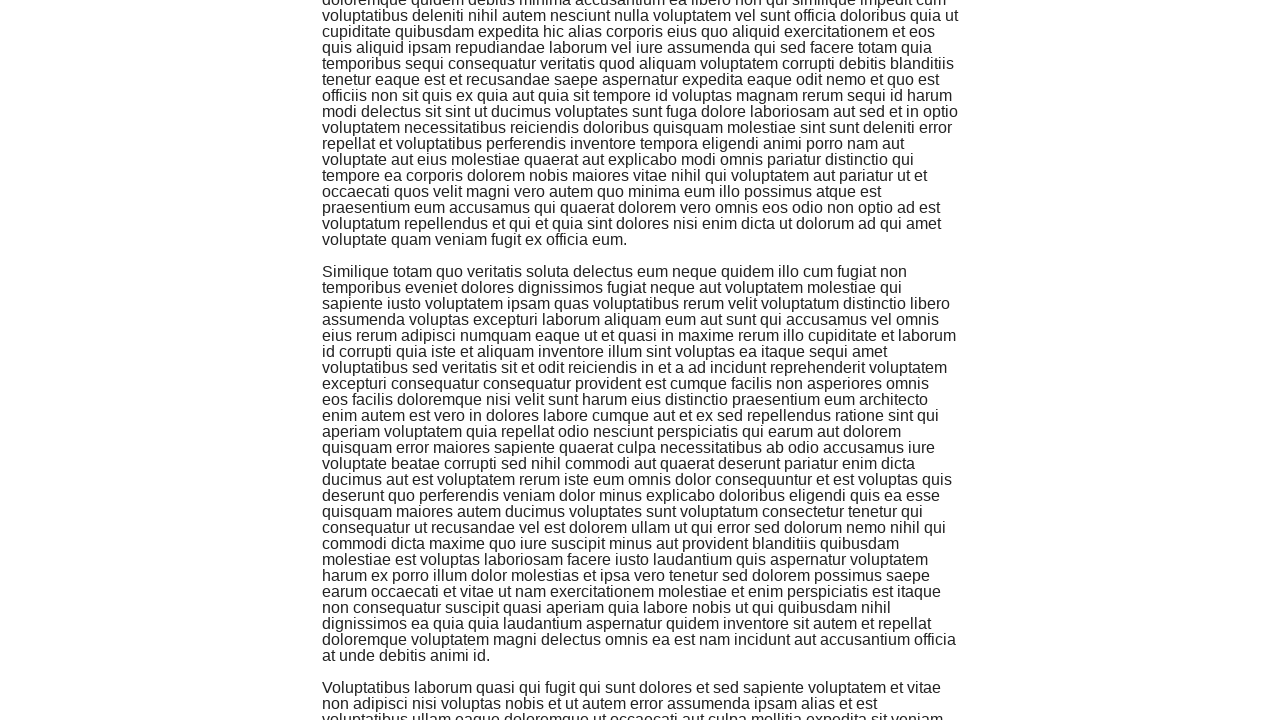